Tests a calculator application by clicking buttons to perform the calculation 1 + 5

Starting URL: http://only-testing-blog.blogspot.in/2014/04/calc.html

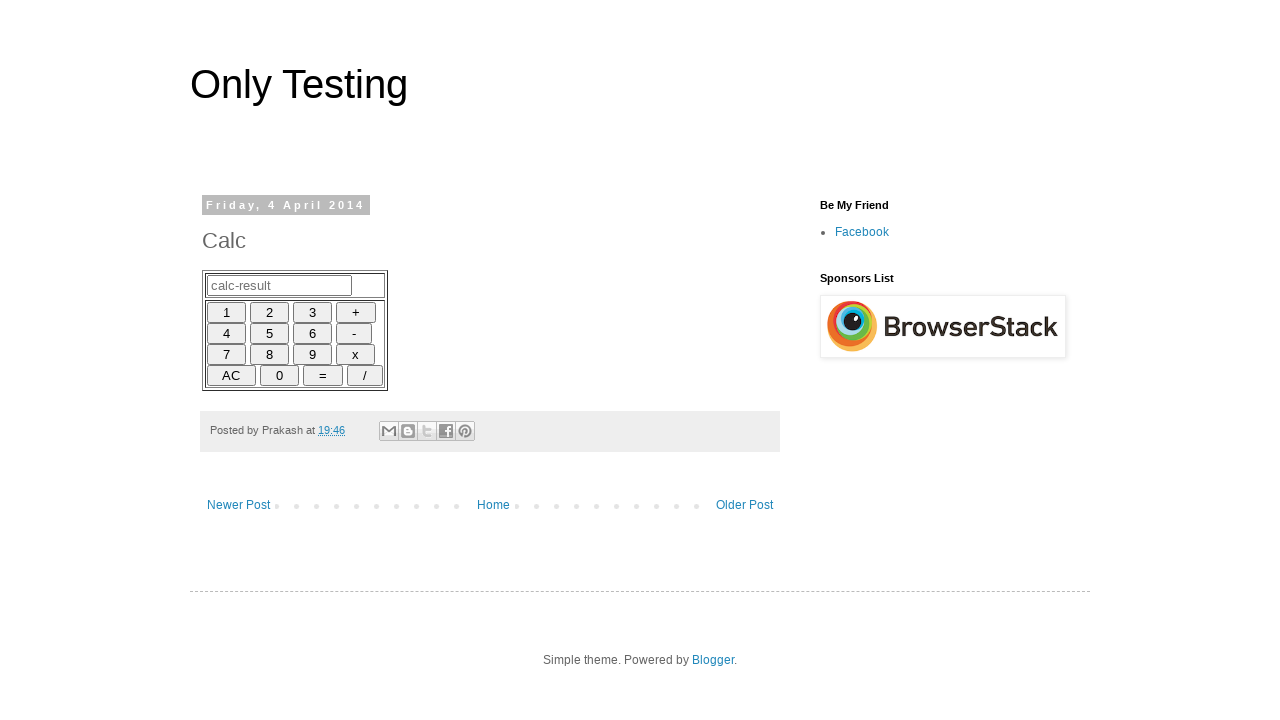

Page loaded and DOM content ready
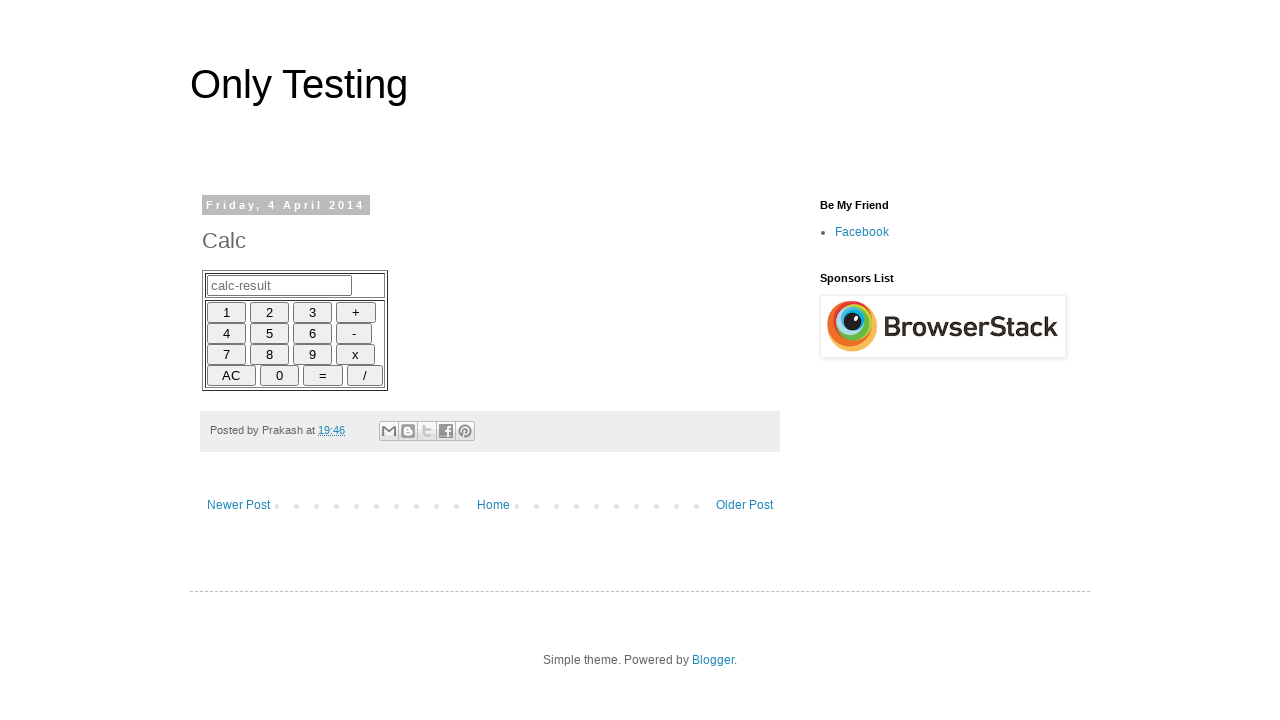

Clicked '1' button on calculator at (226, 312) on xpath=//input[@id='1']
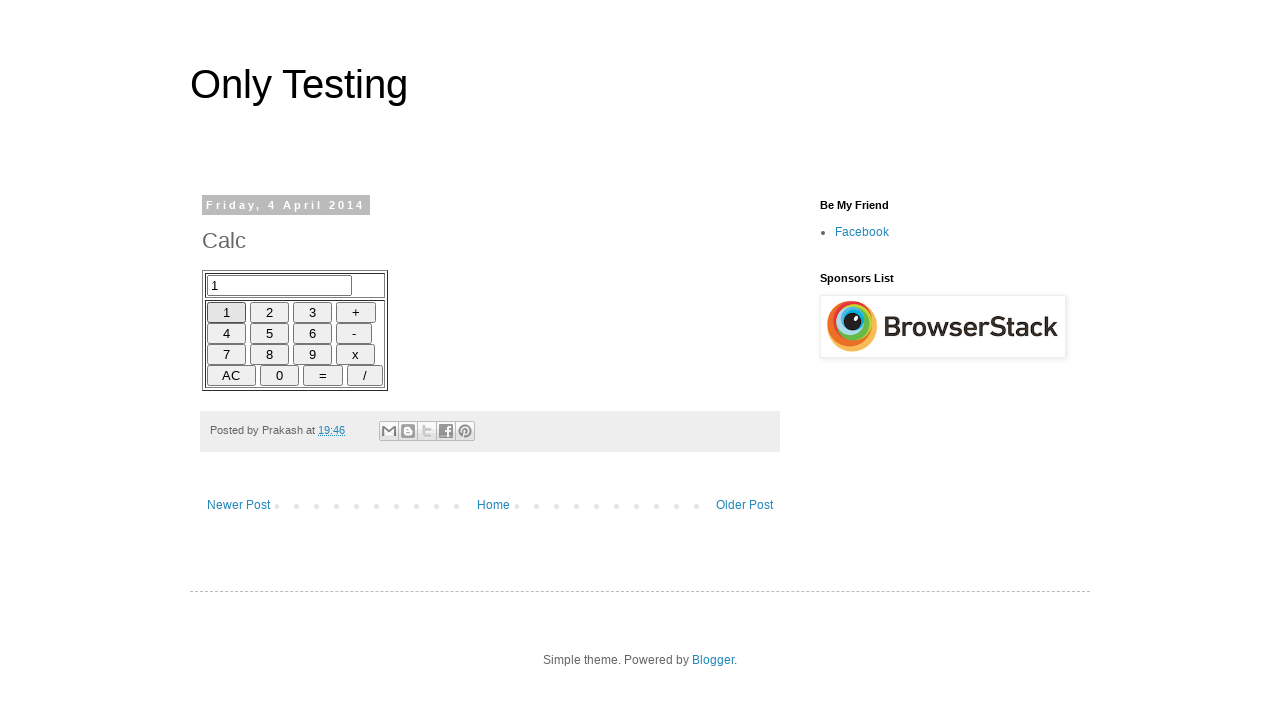

Clicked '+' button on calculator at (356, 312) on xpath=//input[@id='plus']
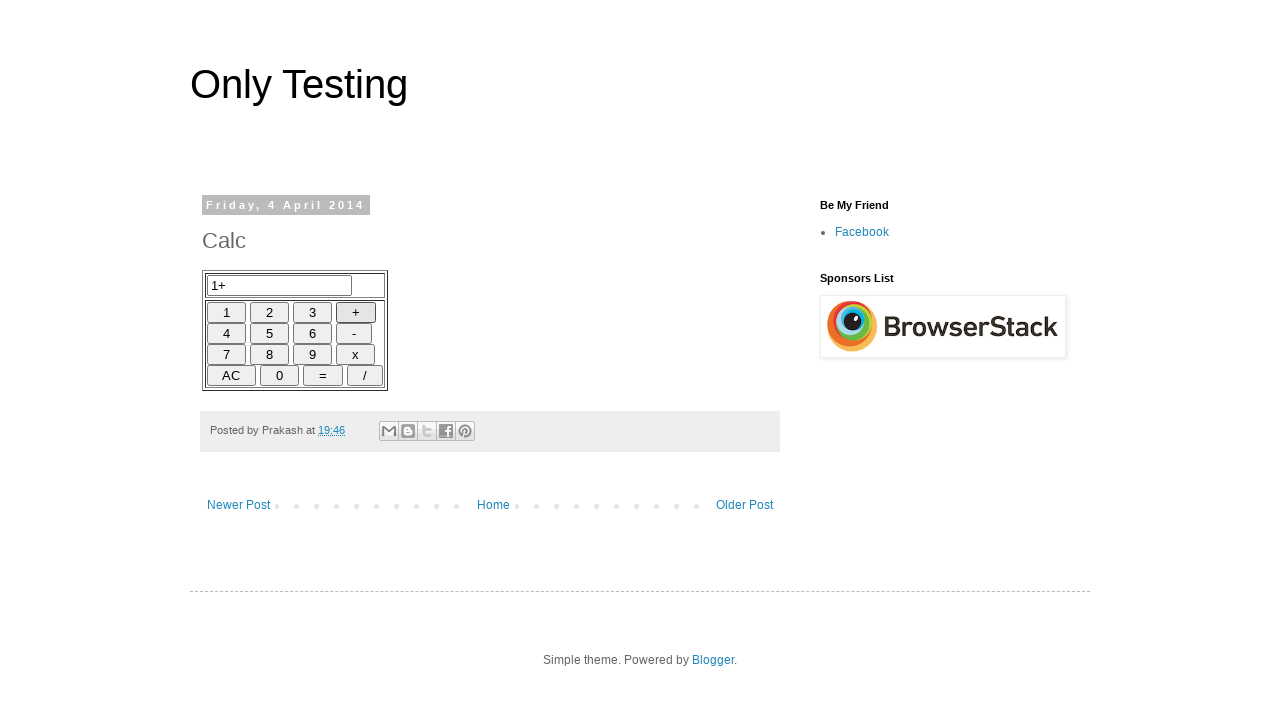

Clicked '5' button on calculator at (270, 333) on xpath=//input[@id='5']
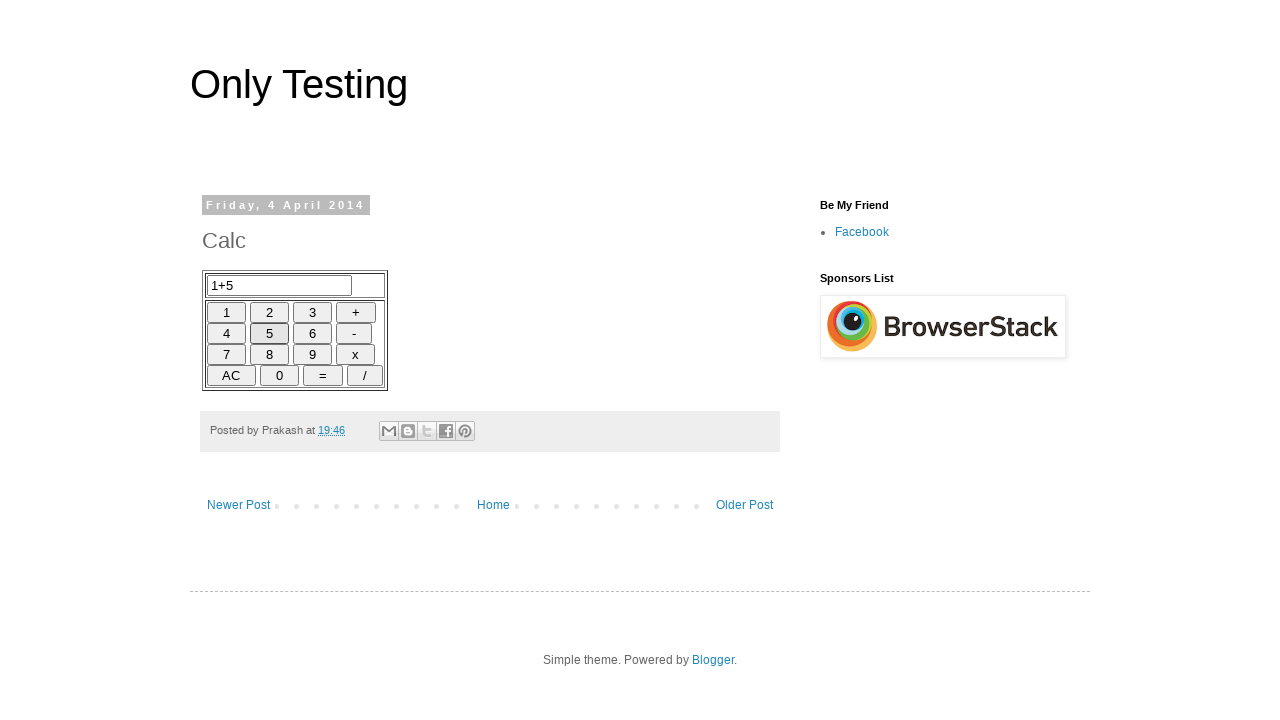

Clicked '=' button to calculate 1 + 5 at (323, 375) on xpath=//input[@id='equals']
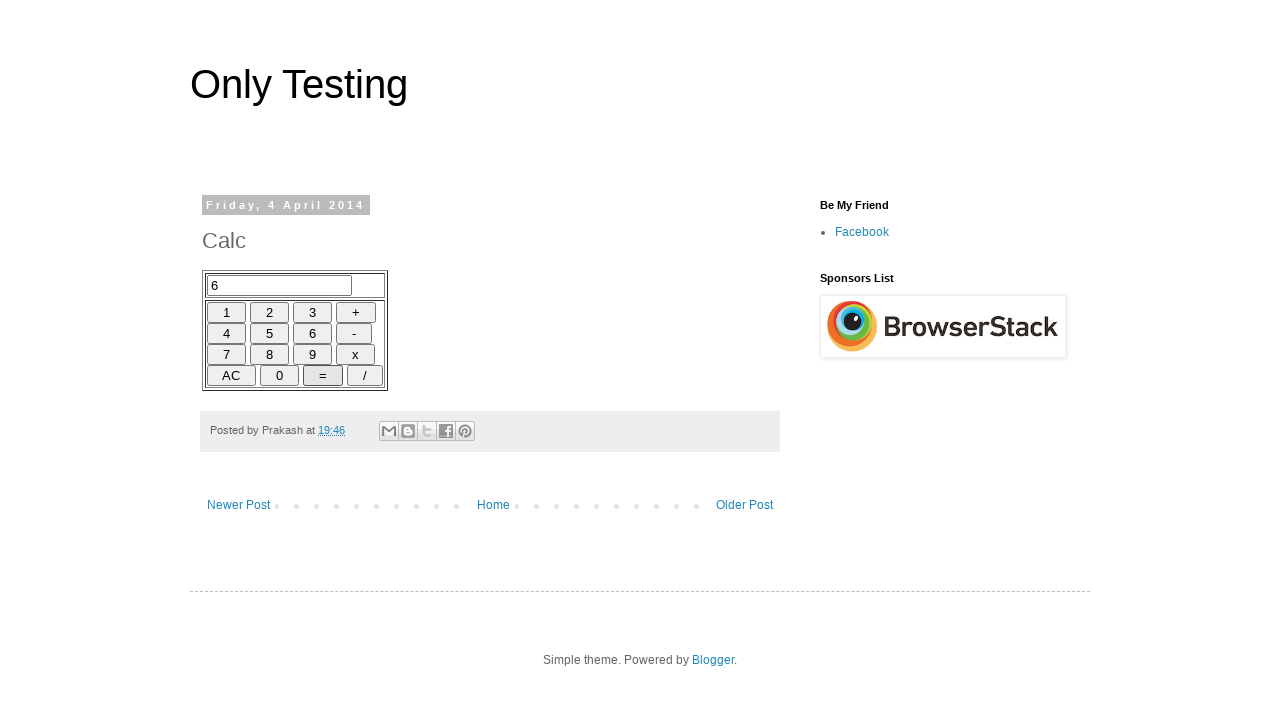

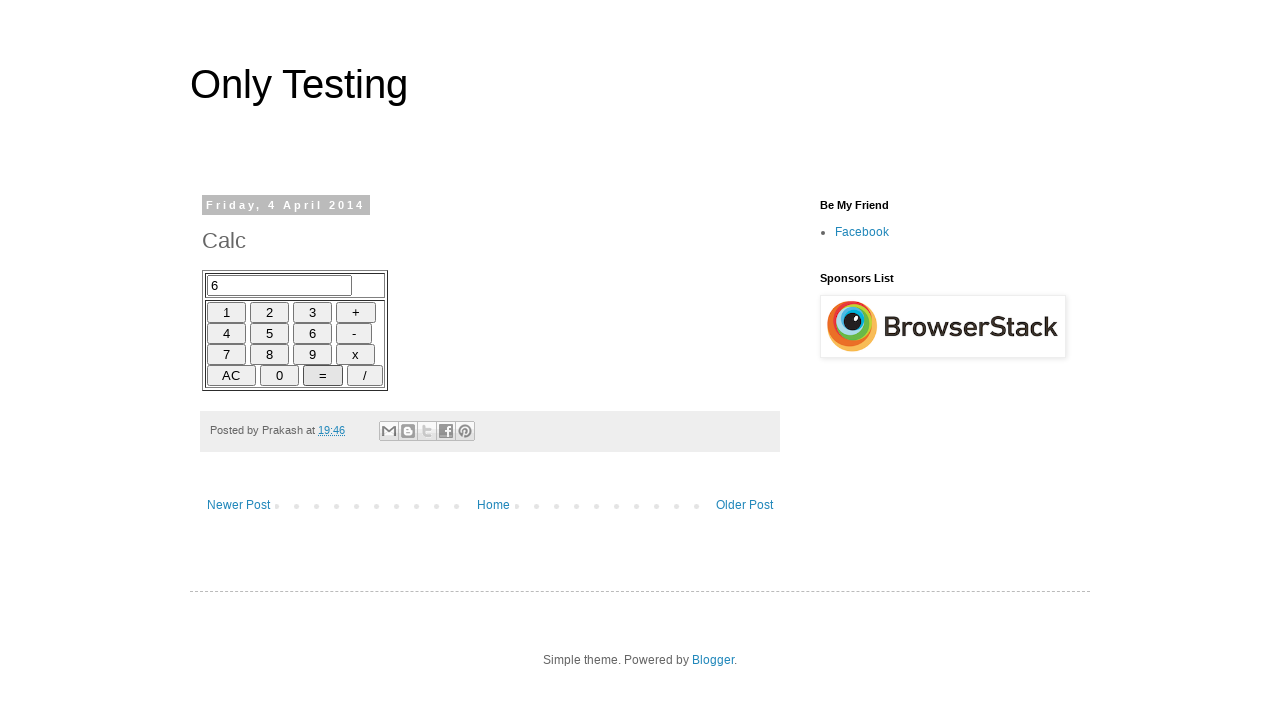